Tests auto-suggestive dropdown functionality by typing "ind" and selecting "INDIA" from the suggestions

Starting URL: https://rahulshettyacademy.com/dropdownsPractise/

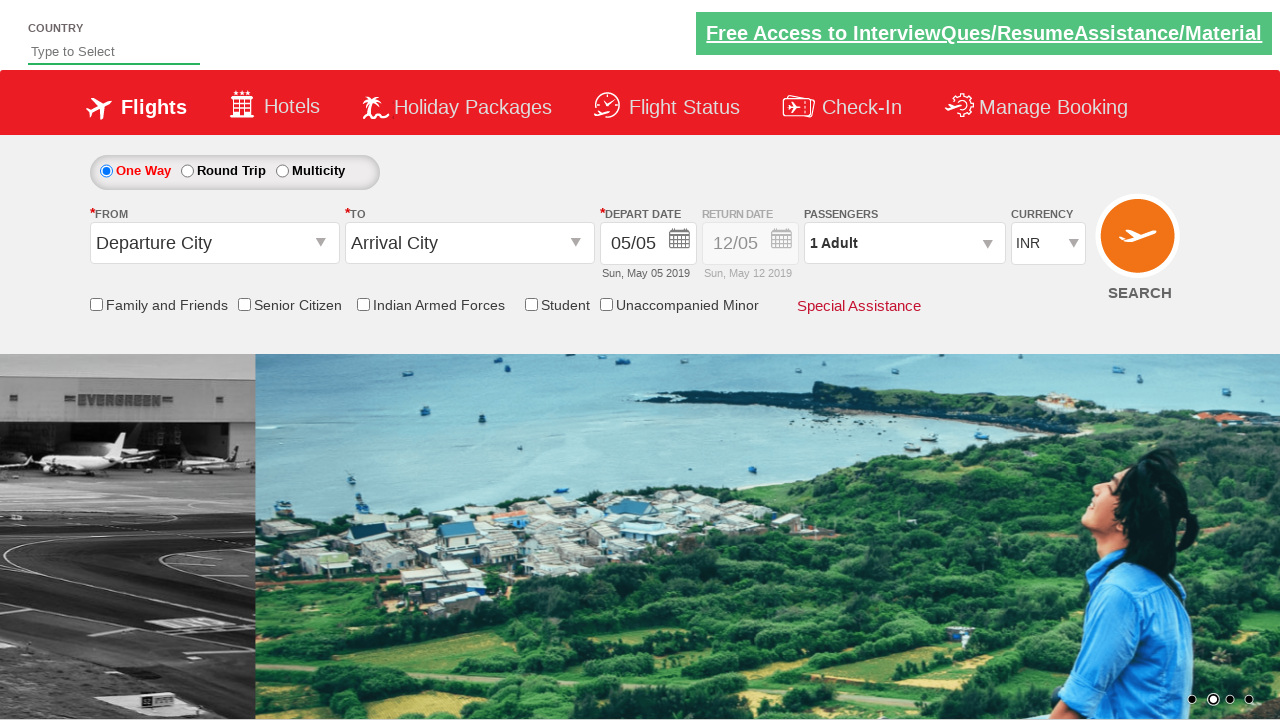

Typed 'ind' in the auto-suggest input field on input#autosuggest
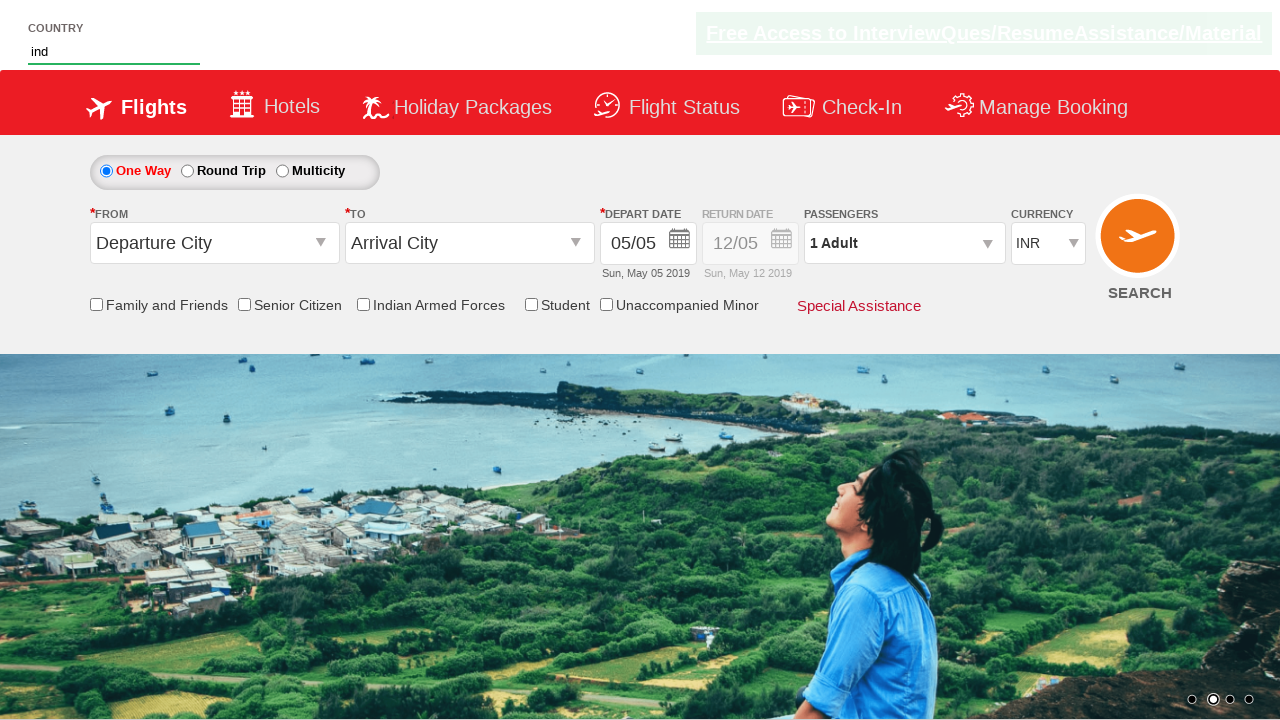

Auto-suggest dropdown suggestions appeared
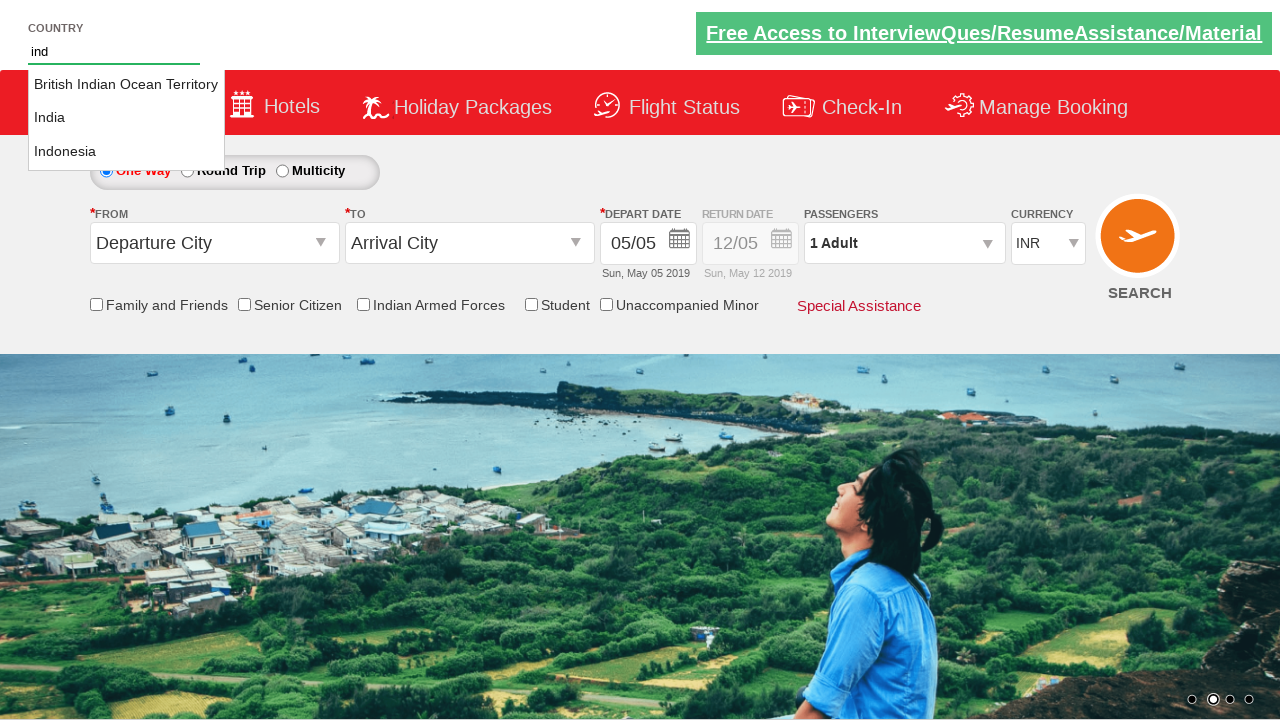

Retrieved all suggestion options from dropdown
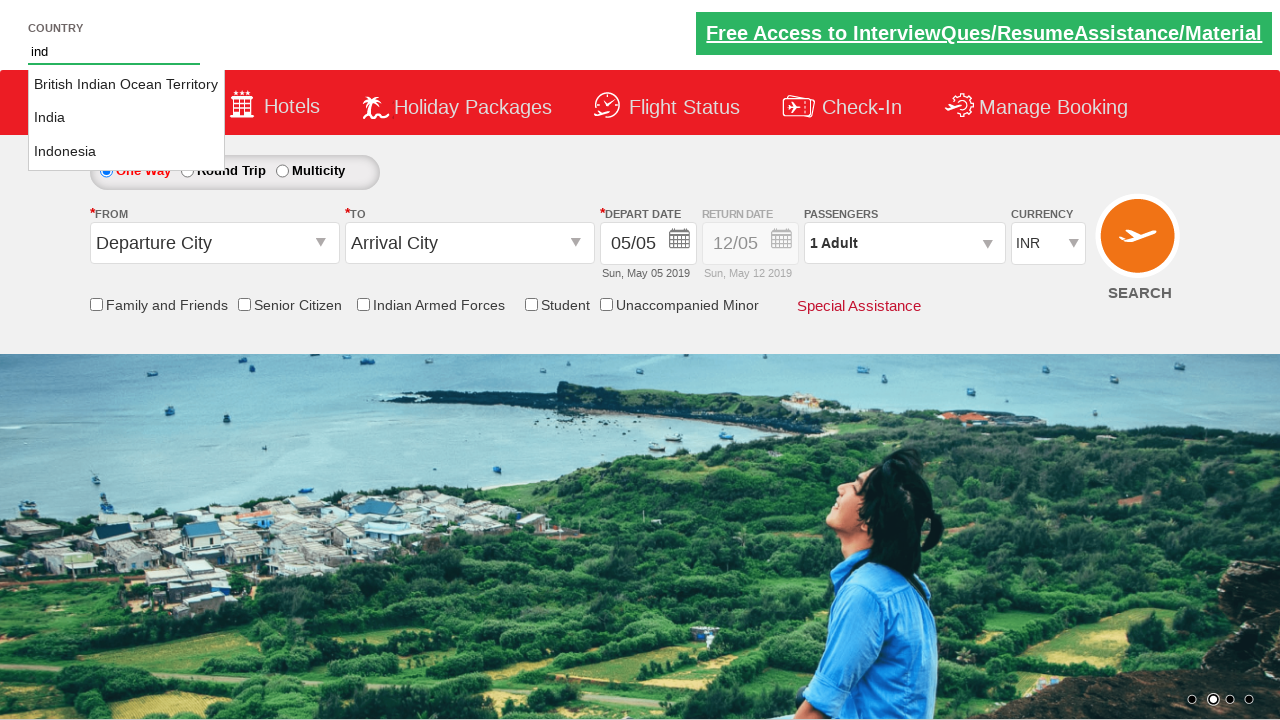

Selected 'INDIA' from the auto-suggest dropdown
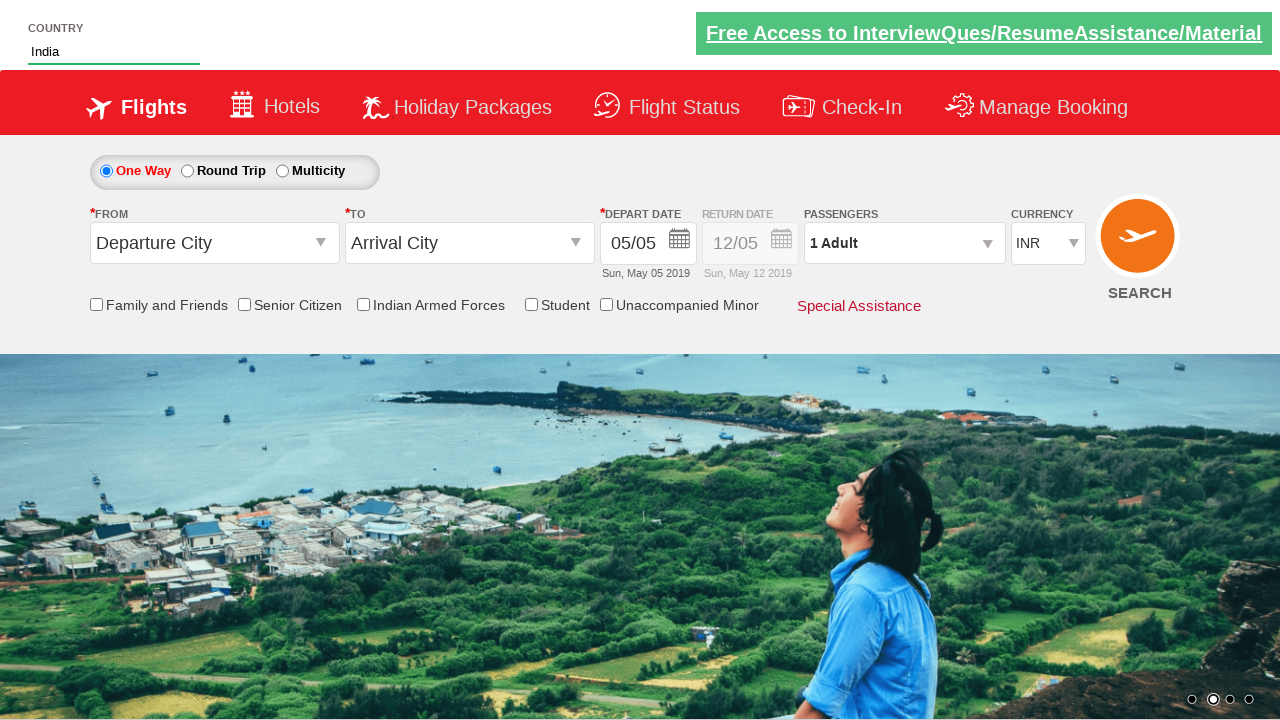

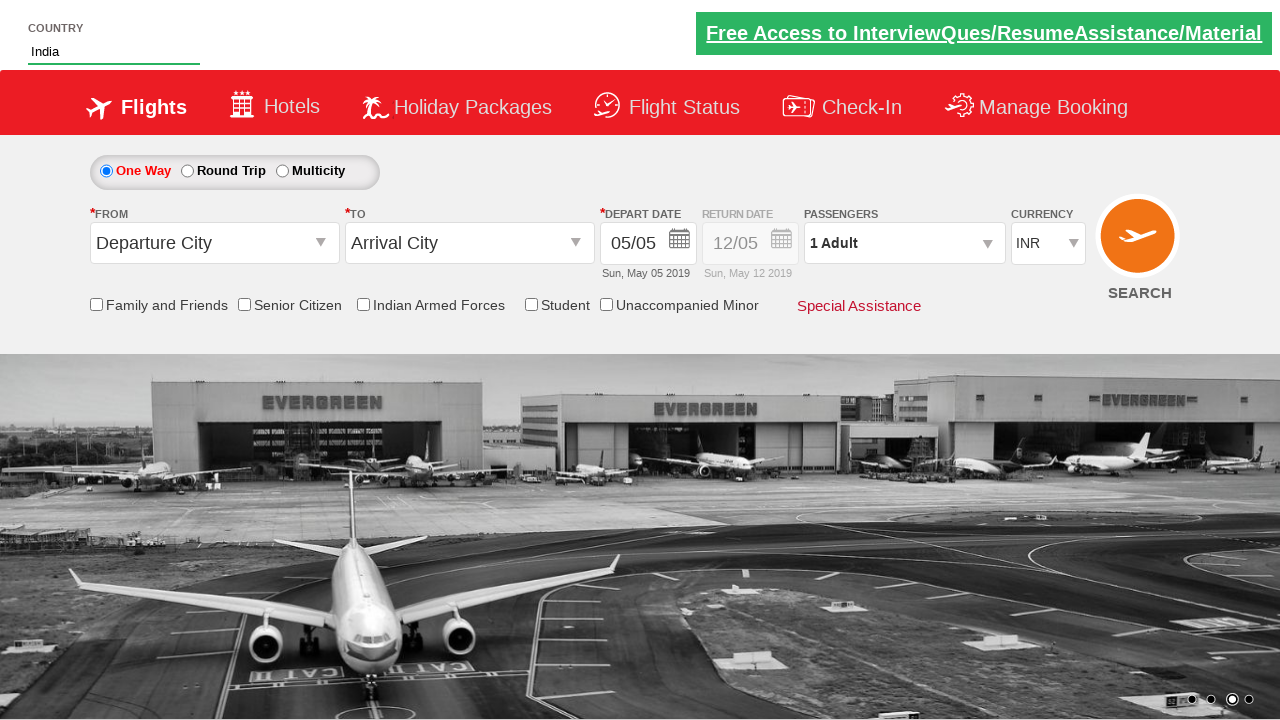